Navigates to a page with a large table and scrolls the table element into view using JavaScript

Starting URL: https://the-internet.herokuapp.com/large

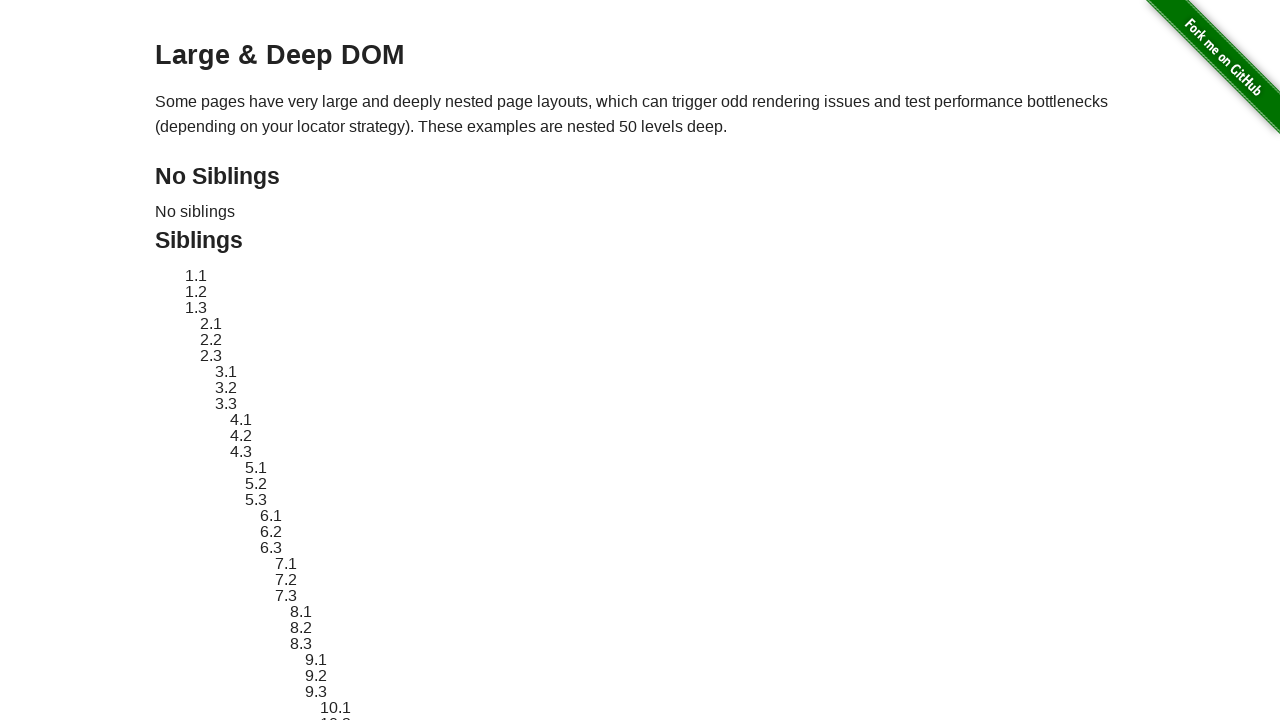

Waited for page to reach domcontentloaded state
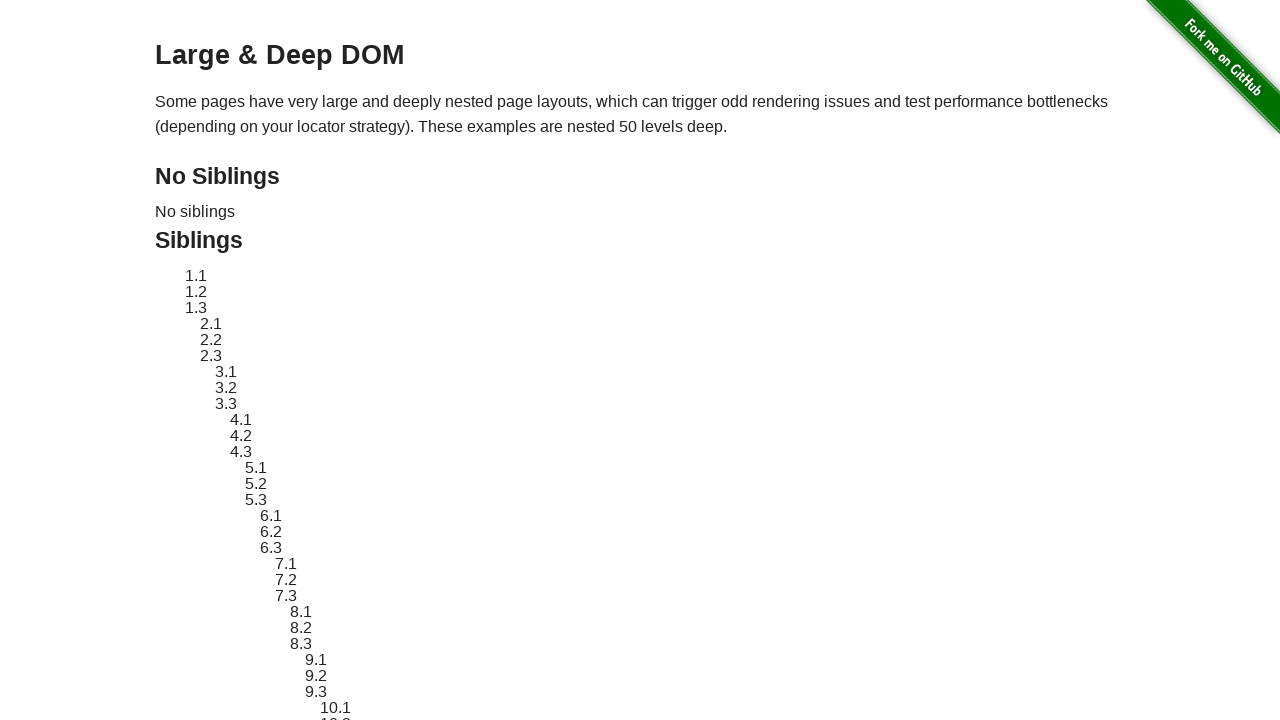

Located the large table element (#large-table)
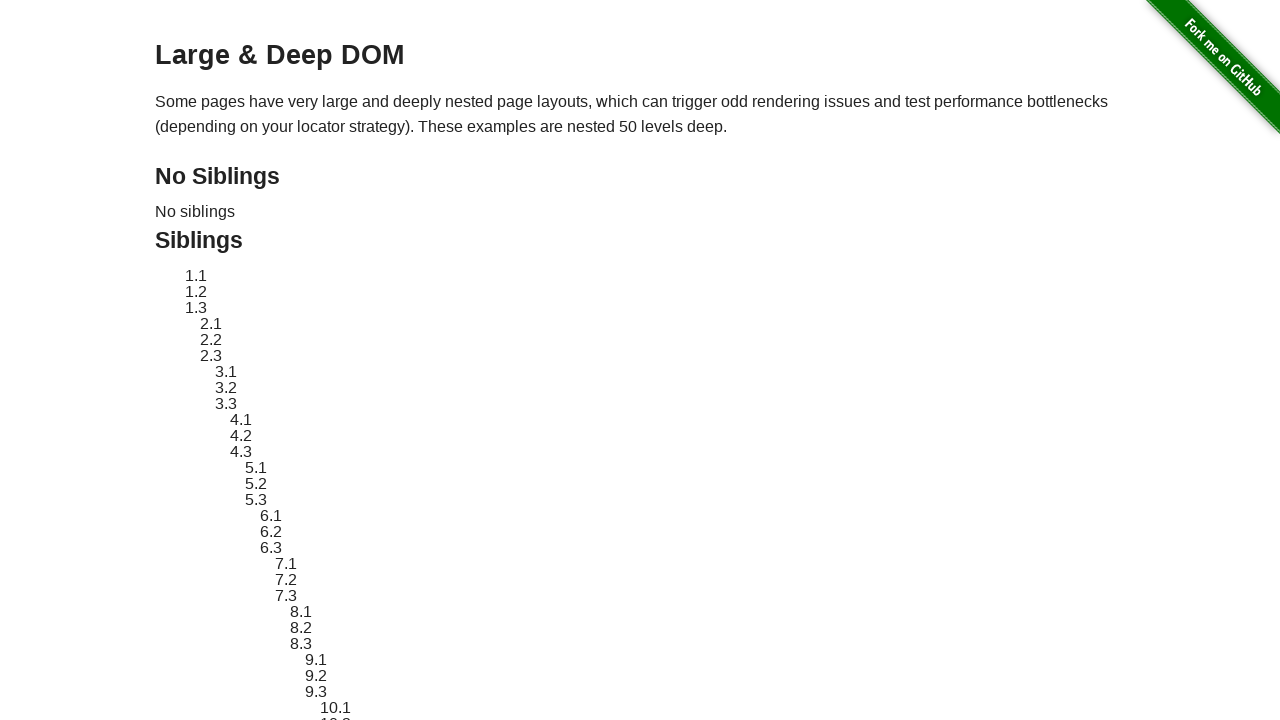

Scrolled the large table element into view using JavaScript
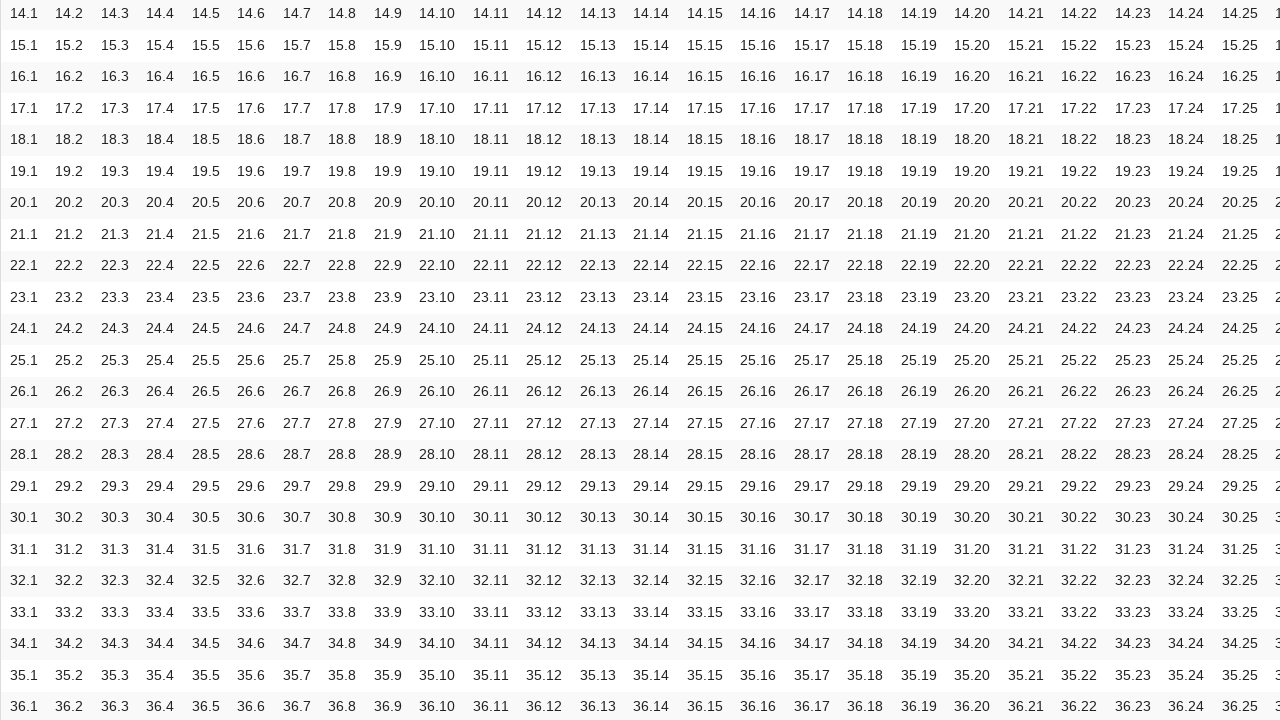

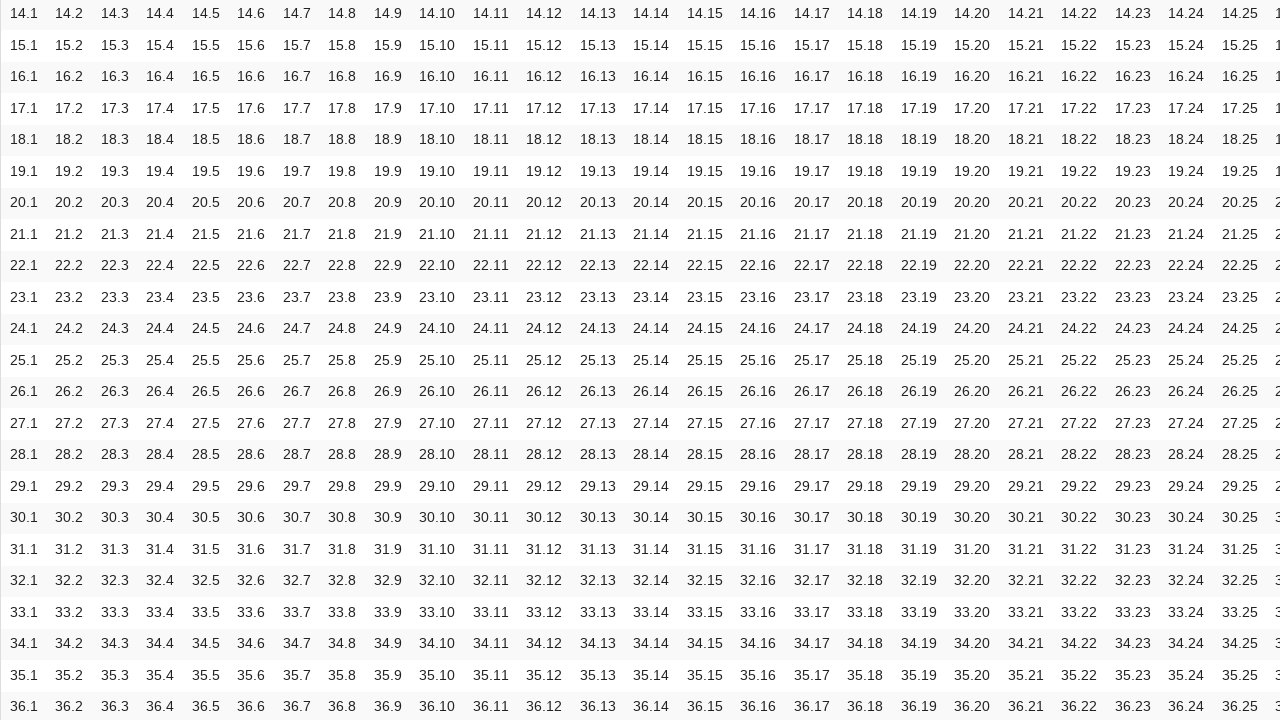